Tests creating a new contact in the GWT Showcase CellList demo by filling in contact form fields (first name, last name, category, birthday, address) and verifying the contact counter increments after submission.

Starting URL: https://samples.gwtproject.org/samples/Showcase/Showcase.html#!CwCellList

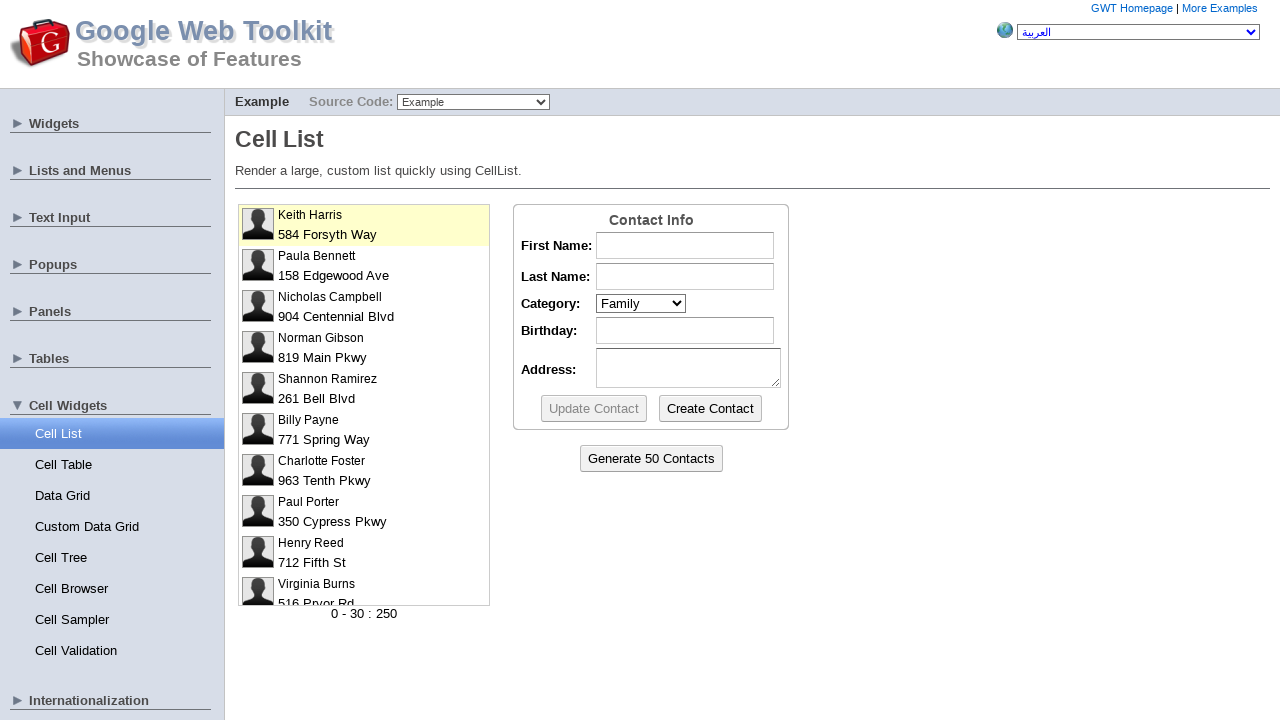

Contact form first name field loaded and ready
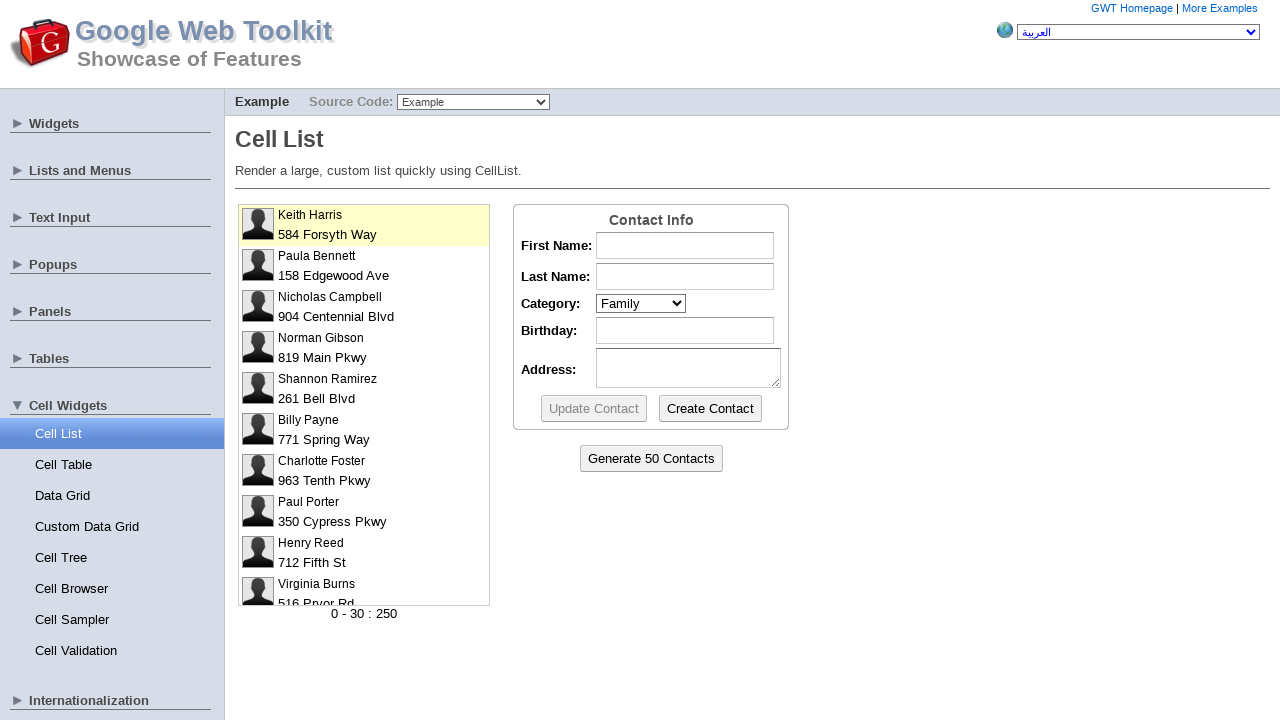

Contact counter element is visible
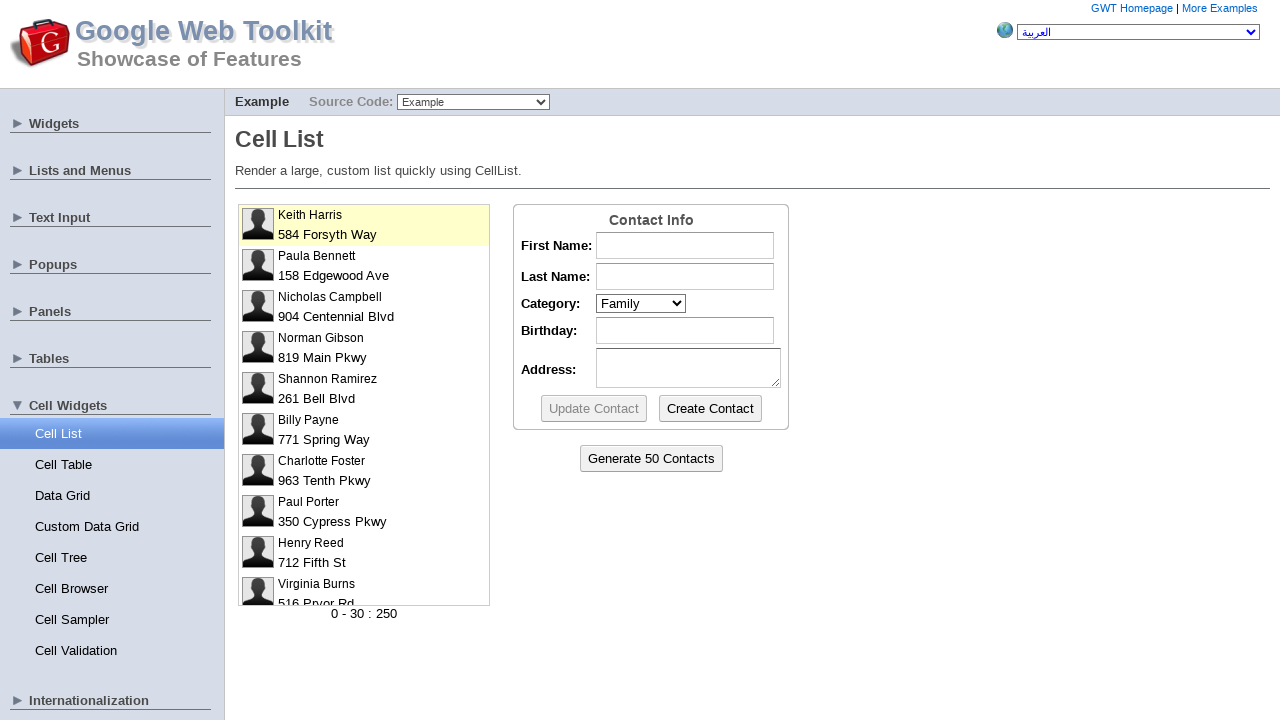

Filled first name field with 'Michael' on //div[@class='middleCenterInner']/div/table/tbody/tr[2]/td[2]/input
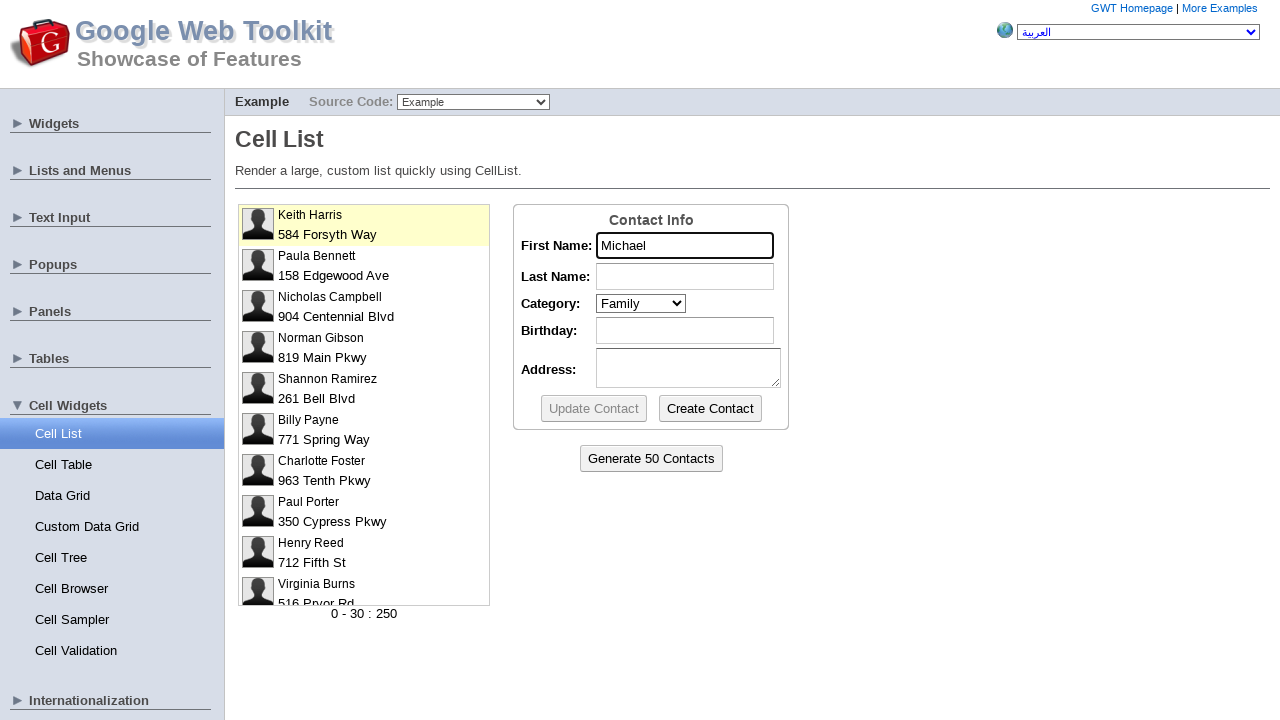

Filled last name field with 'Thompson' on //div[@class='middleCenterInner']/div/table/tbody/tr[3]/td[2]/input
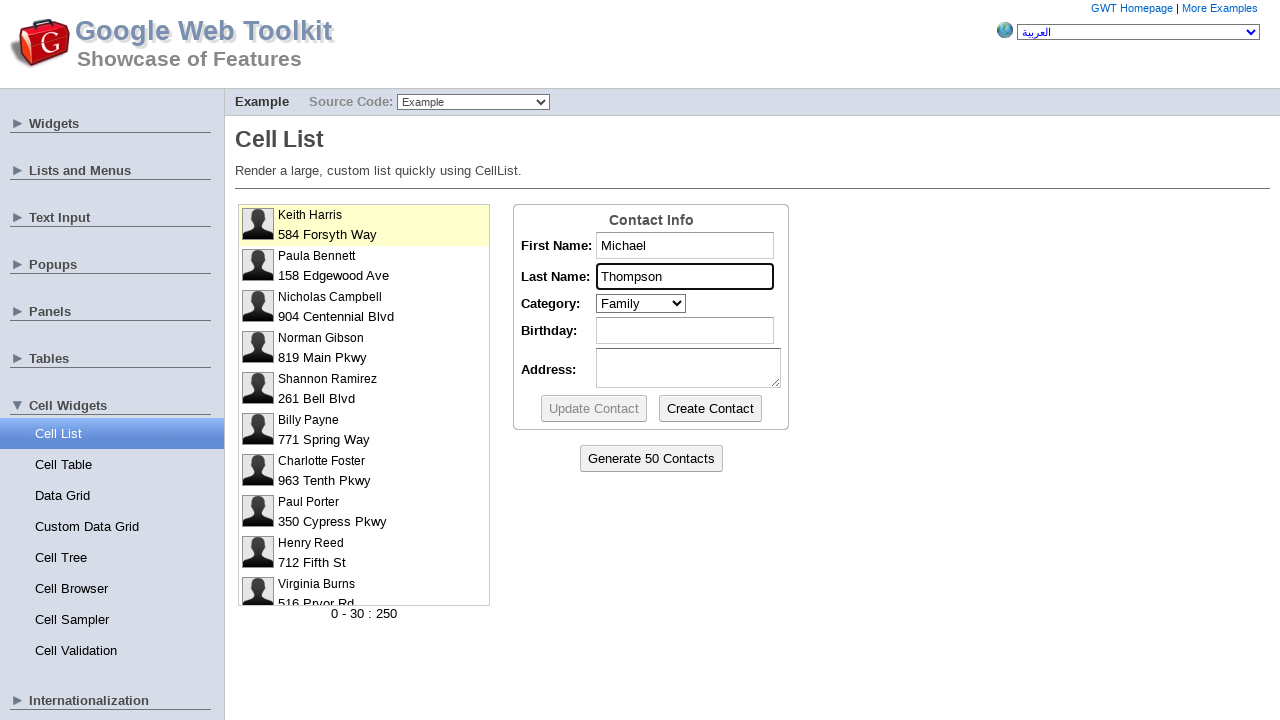

Selected 'Friends' category from dropdown on //div[@class='middleCenterInner']/div/table/tbody/tr[4]/td[2]/select
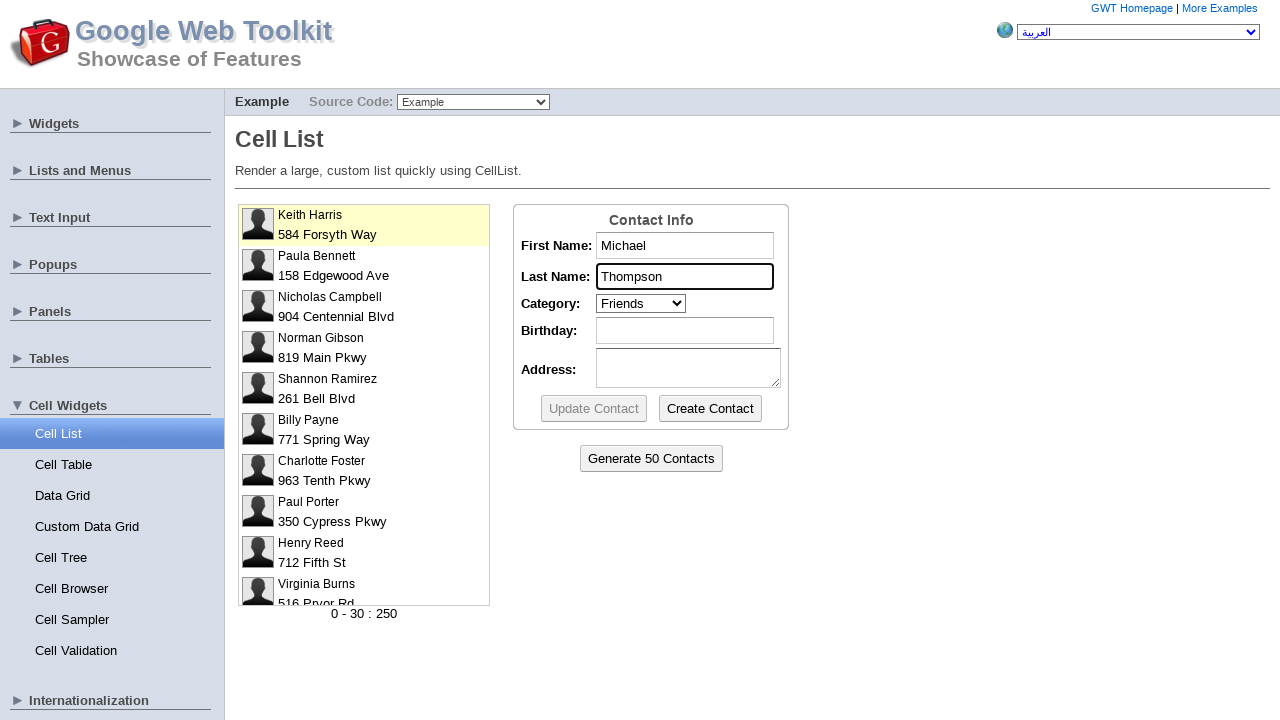

Filled birthday field with 'June 11, 2001' on //div[@class='middleCenterInner']/div/table/tbody/tr[5]/td[2]/input
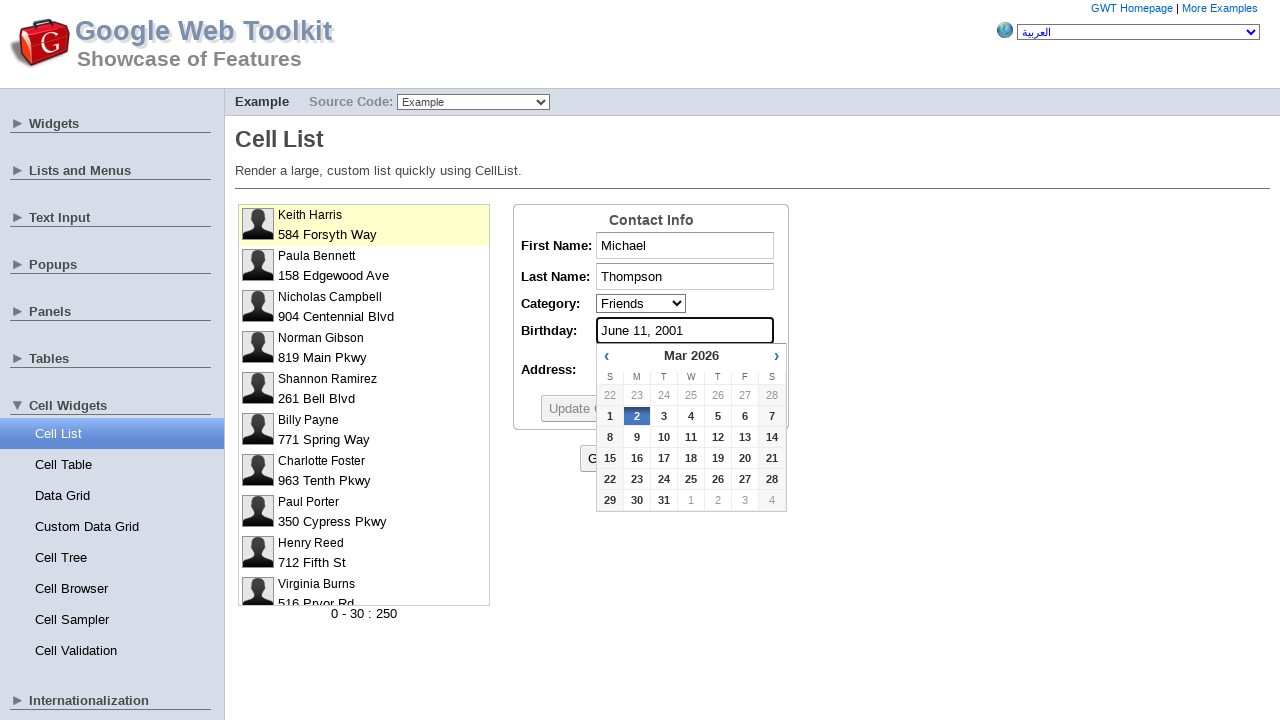

Clicked first name field to trigger blur events at (685, 245) on xpath=//div[@class='middleCenterInner']/div/table/tbody/tr[2]/td[2]/input
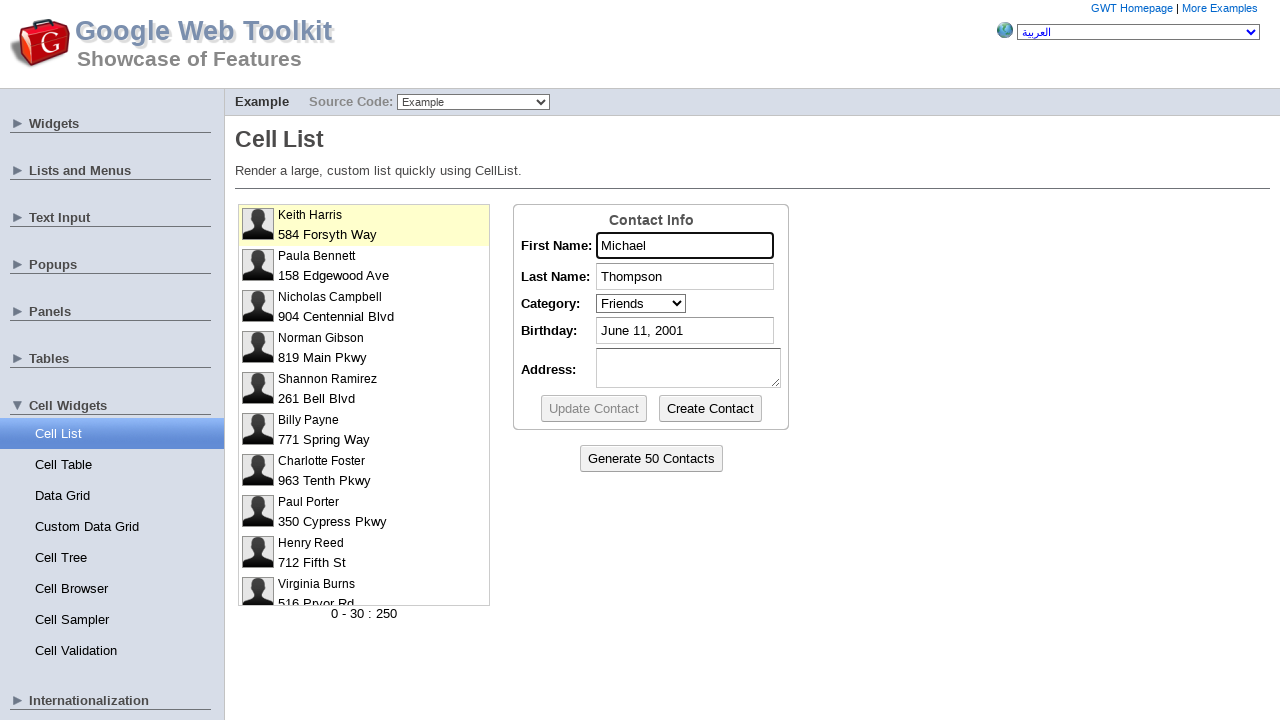

Filled address field with '12847639' on //div[@class='middleCenterInner']/div/table/tbody/tr[6]/td[2]/textarea
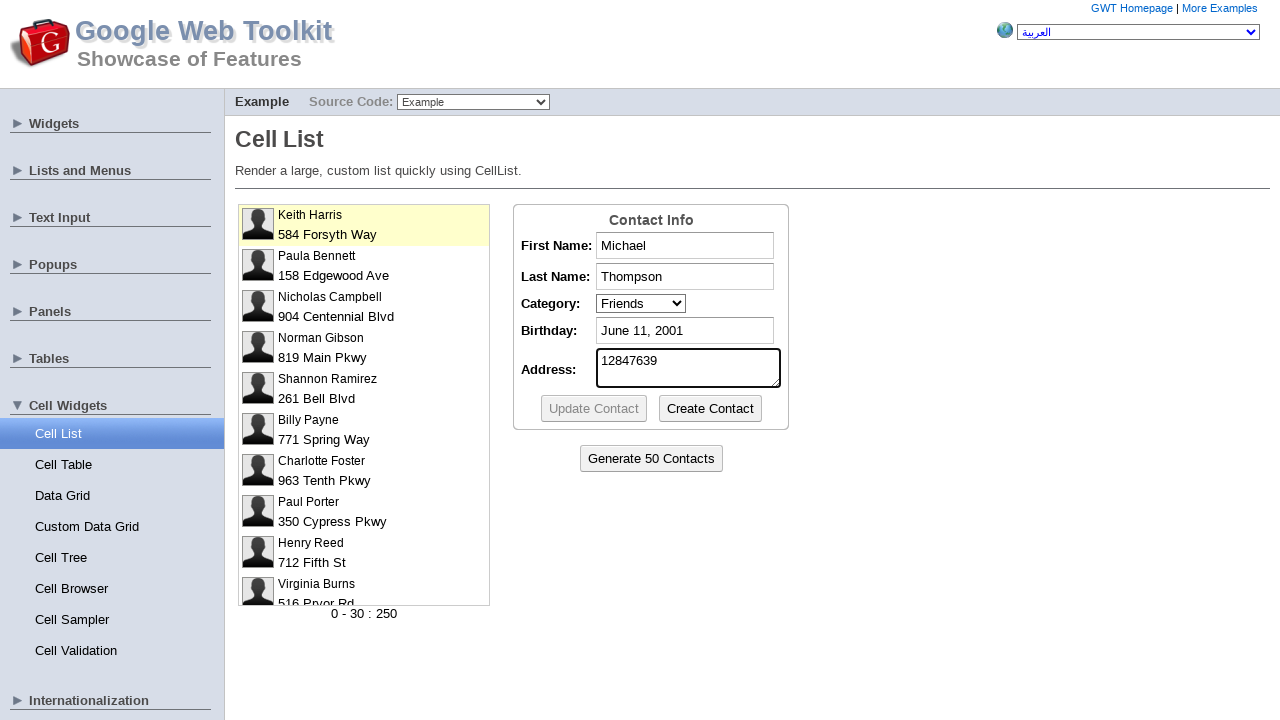

Clicked create button to submit the new contact at (710, 408) on xpath=//div[@class='middleCenterInner']/div/table/tbody/tr[7]/td/button[2]
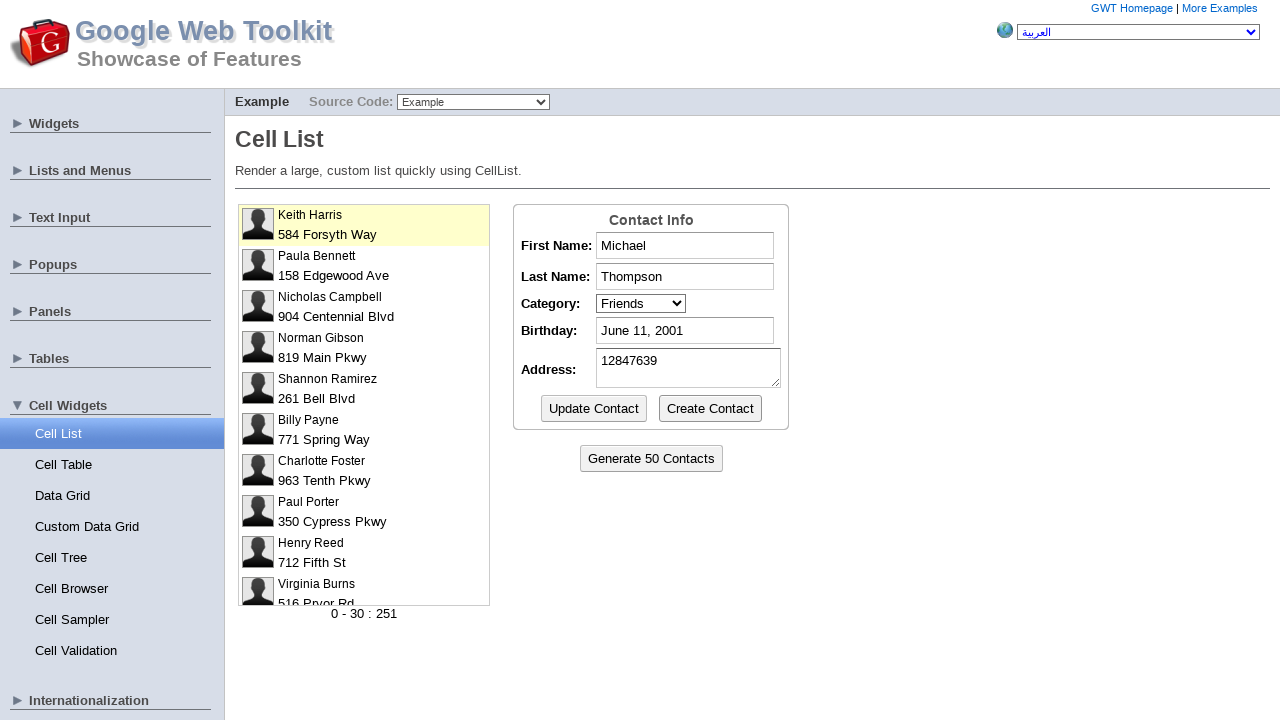

Waited for contact counter to update
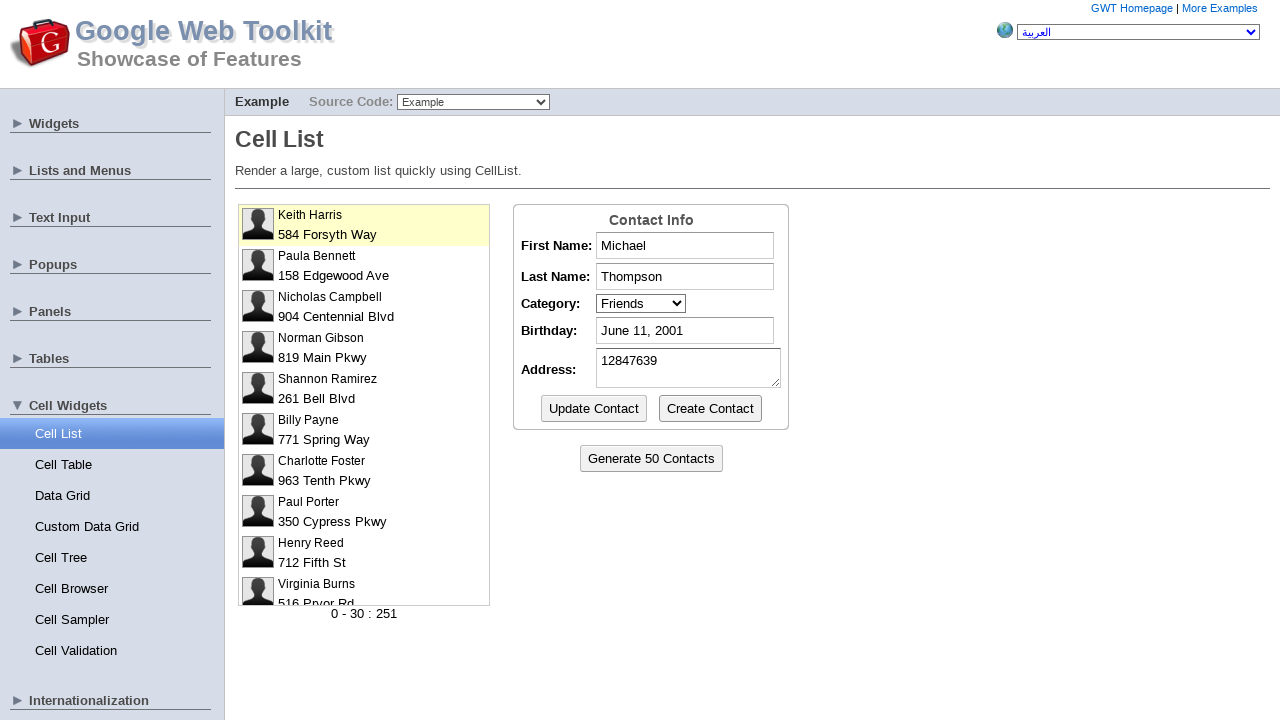

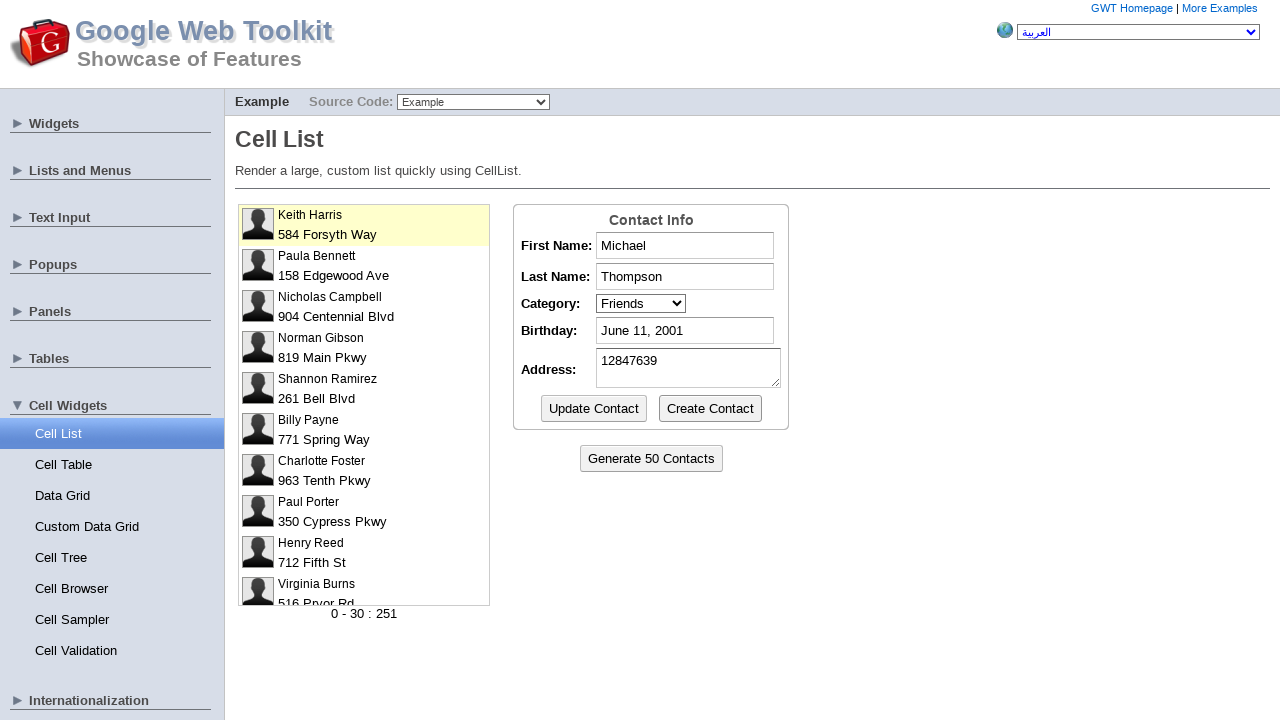